Tests alert handling functionality by triggering alerts, validating their content, and accepting/dismissing them

Starting URL: https://rahulshettyacademy.com/AutomationPractice/

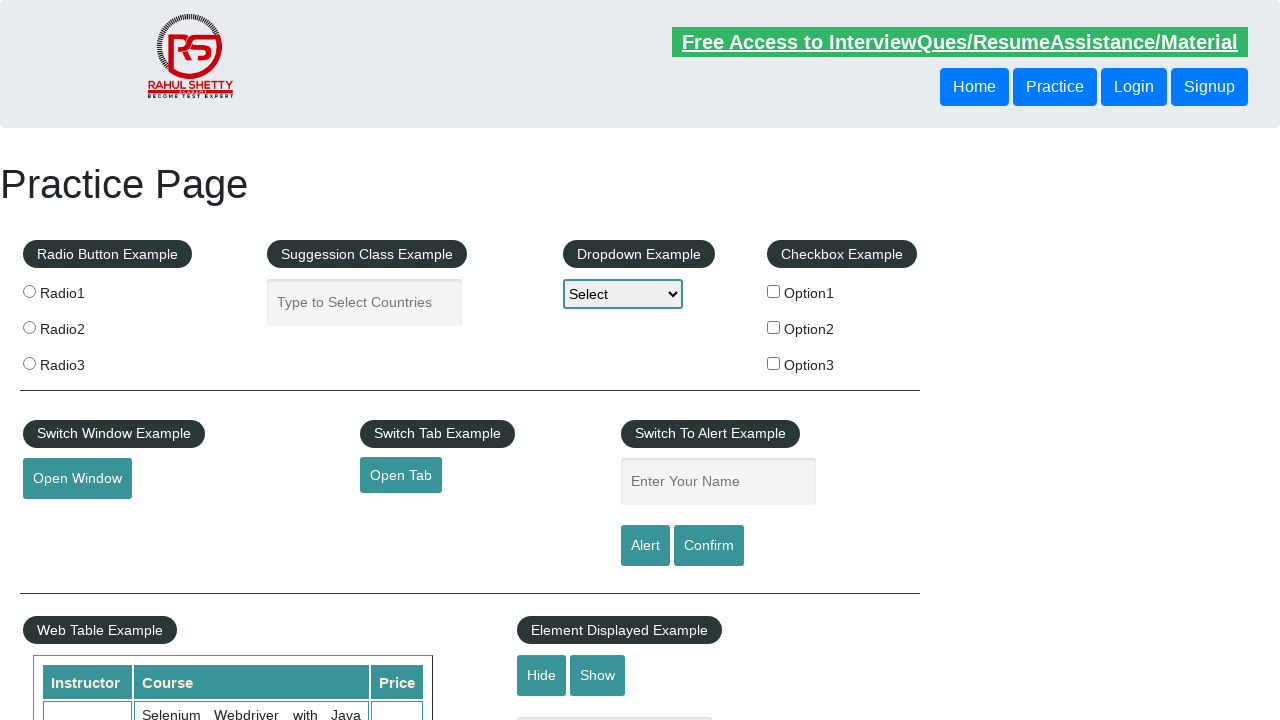

Filled name field with random string 'EQQfc' on #name
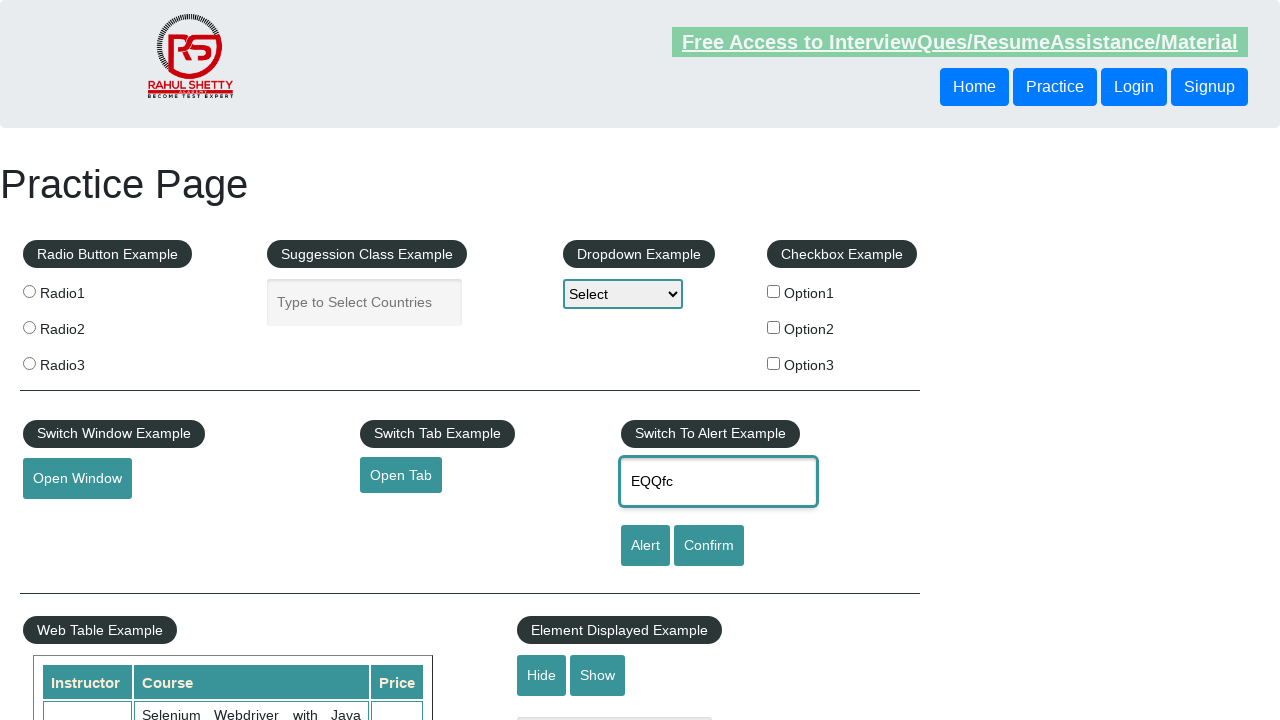

Clicked alert button to trigger alert dialog at (645, 546) on #alertbtn
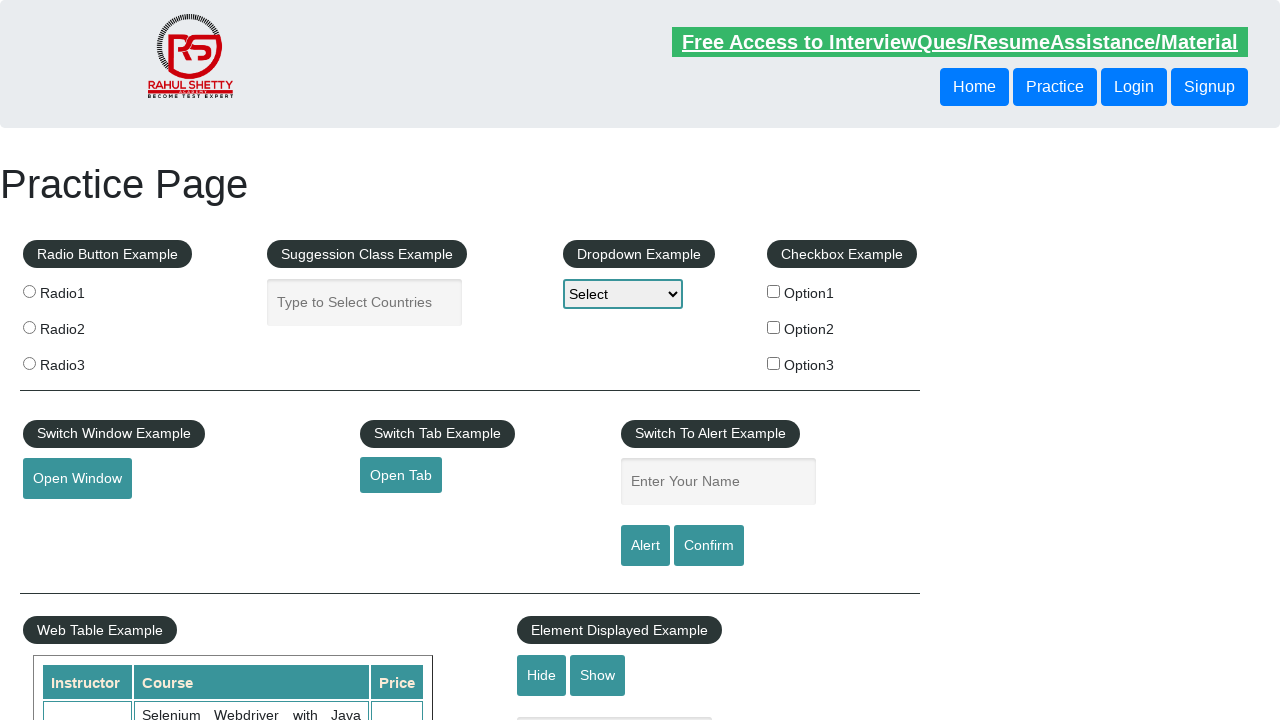

Alert dialog handled and accepted, validated content contains 'EQQfc'
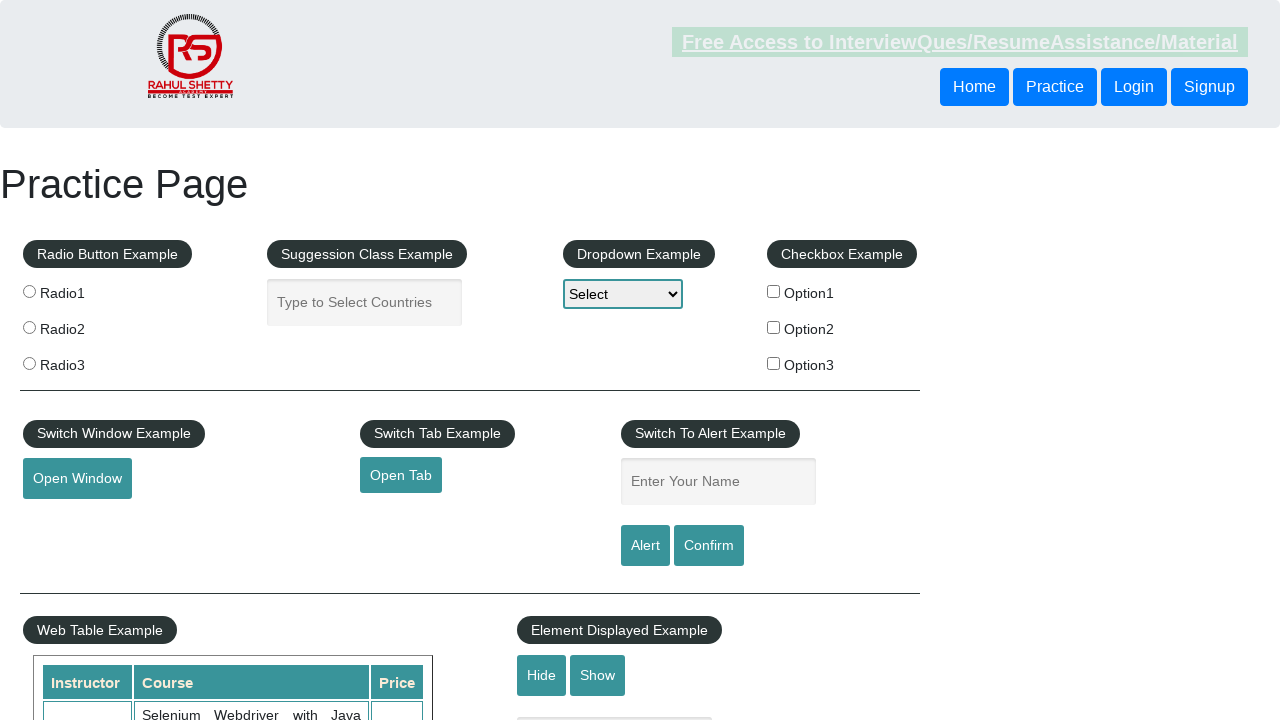

Clicked confirm button to trigger confirmation dialog at (709, 546) on #confirmbtn
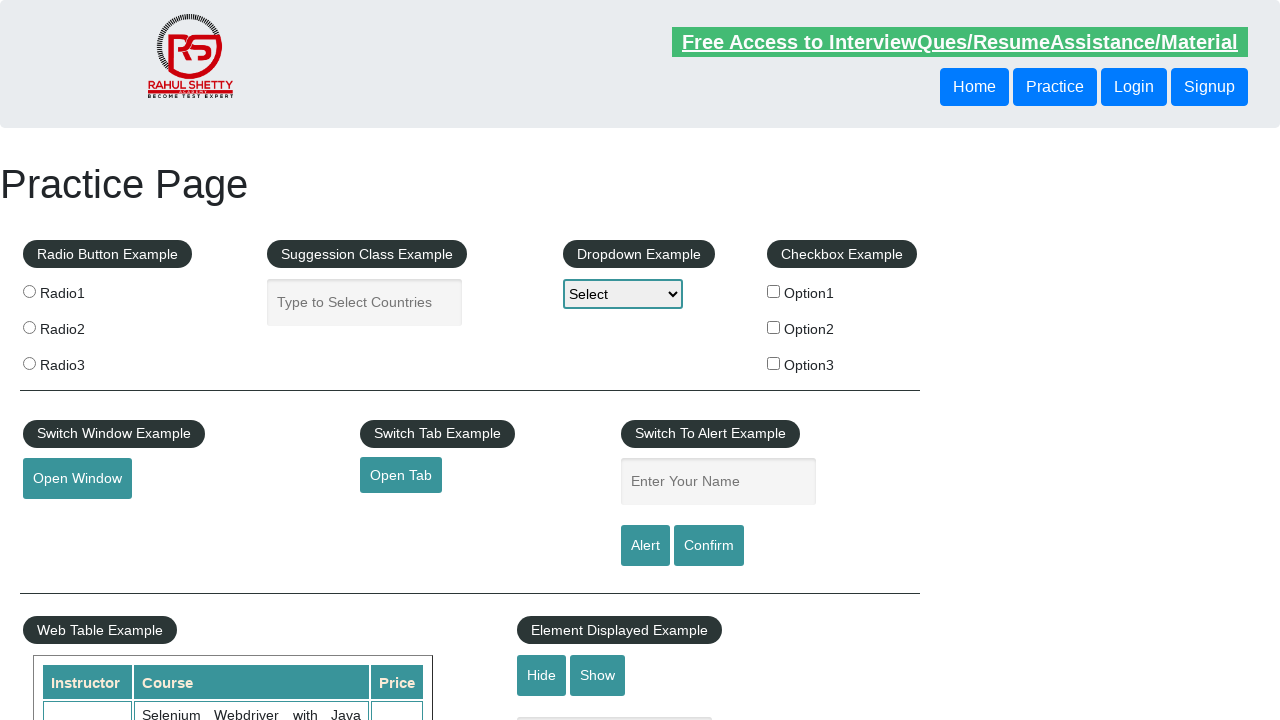

Confirmation dialog dismissed
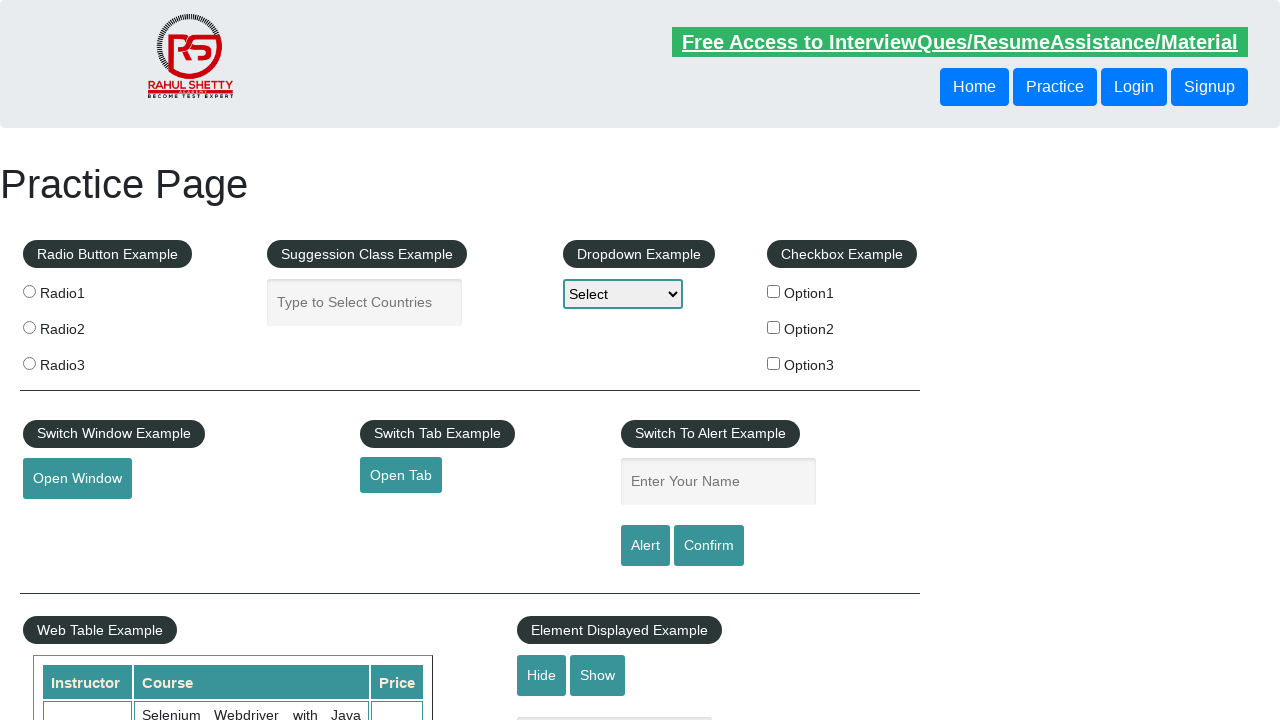

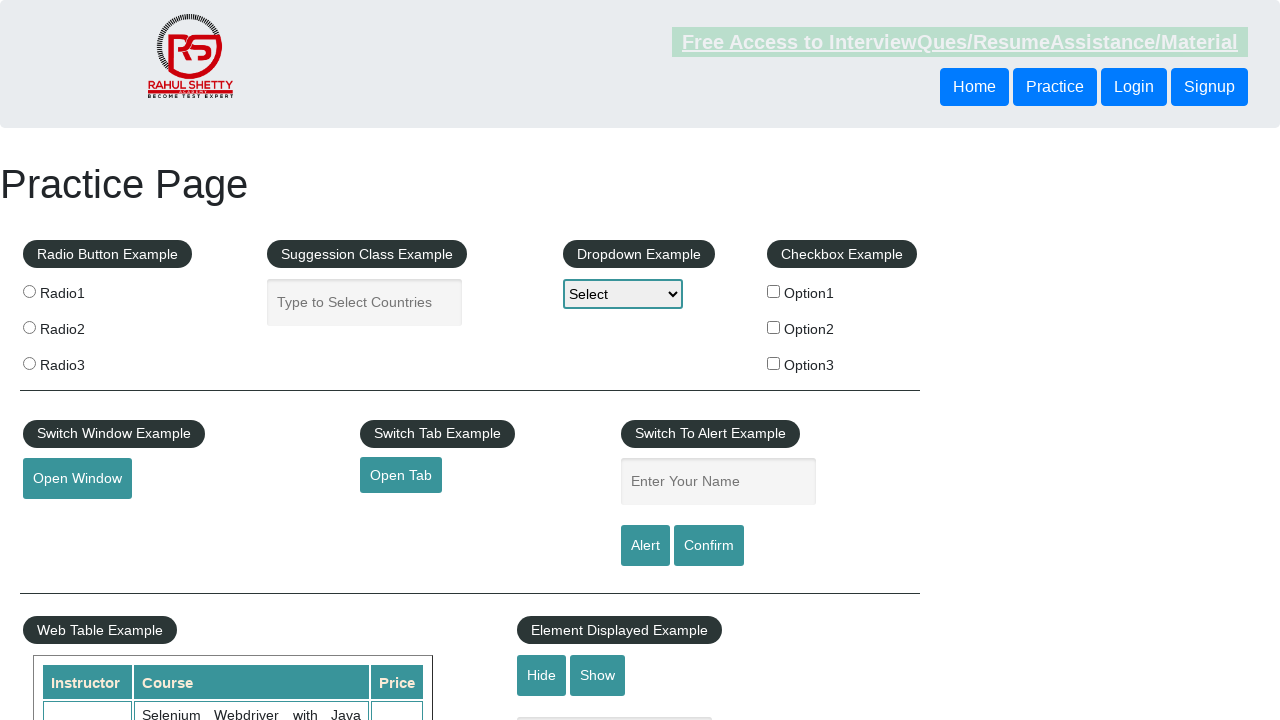